Navigates to a vegetable/fruit offers page and verifies that the "Veg/fruit name" column heading is visible in the table

Starting URL: https://rahulshettyacademy.com/seleniumPractise/#/offers

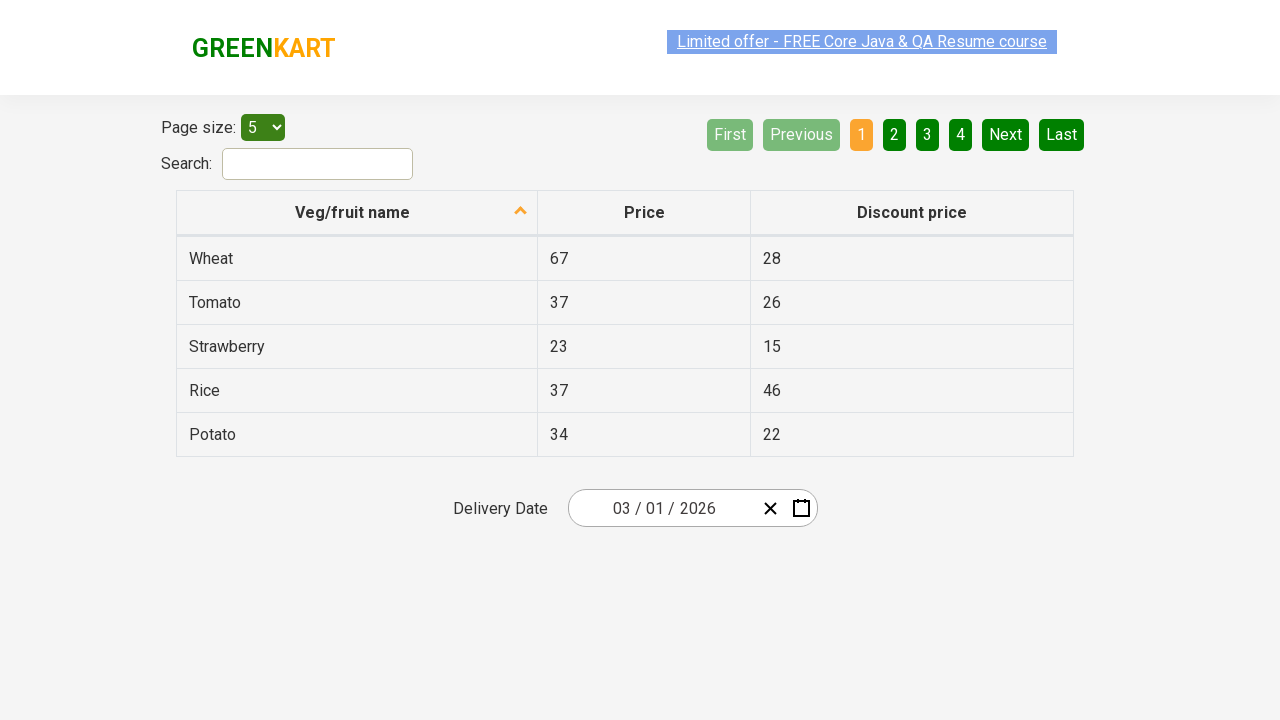

Navigated to vegetable/fruit offers page
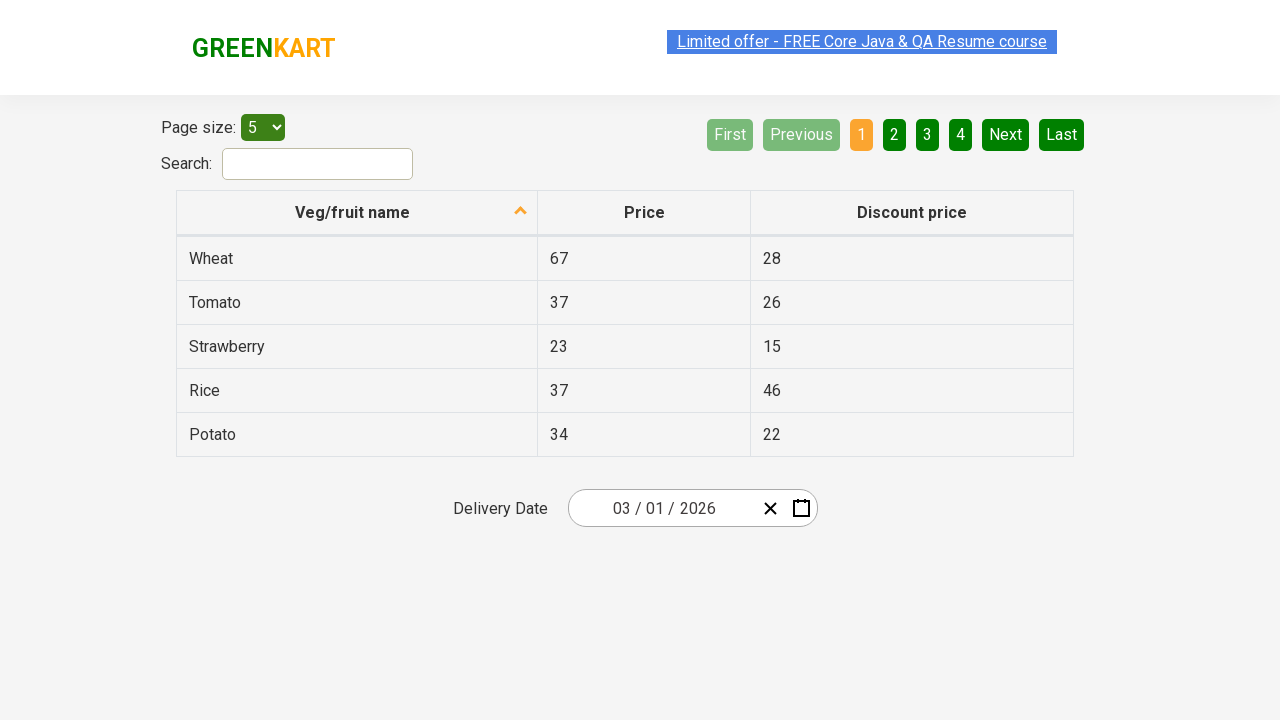

Located 'Veg/fruit name' column heading
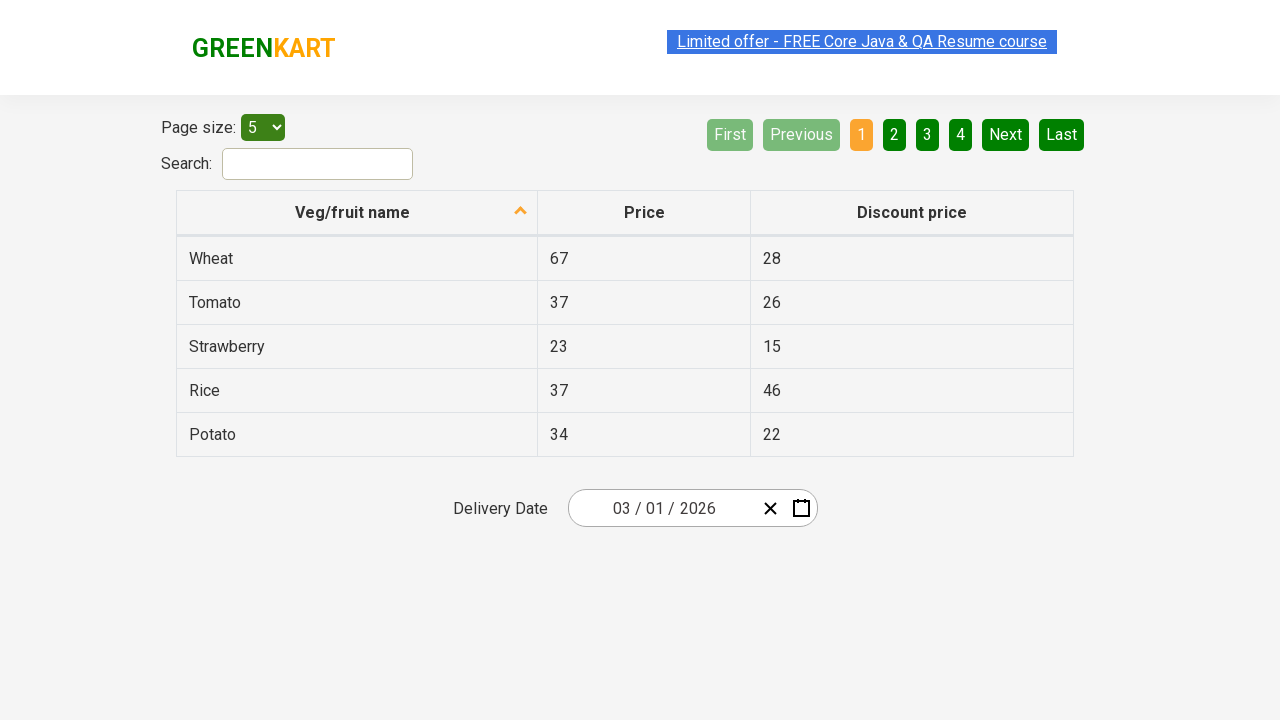

Waited for 'Veg/fruit name' column heading to become visible
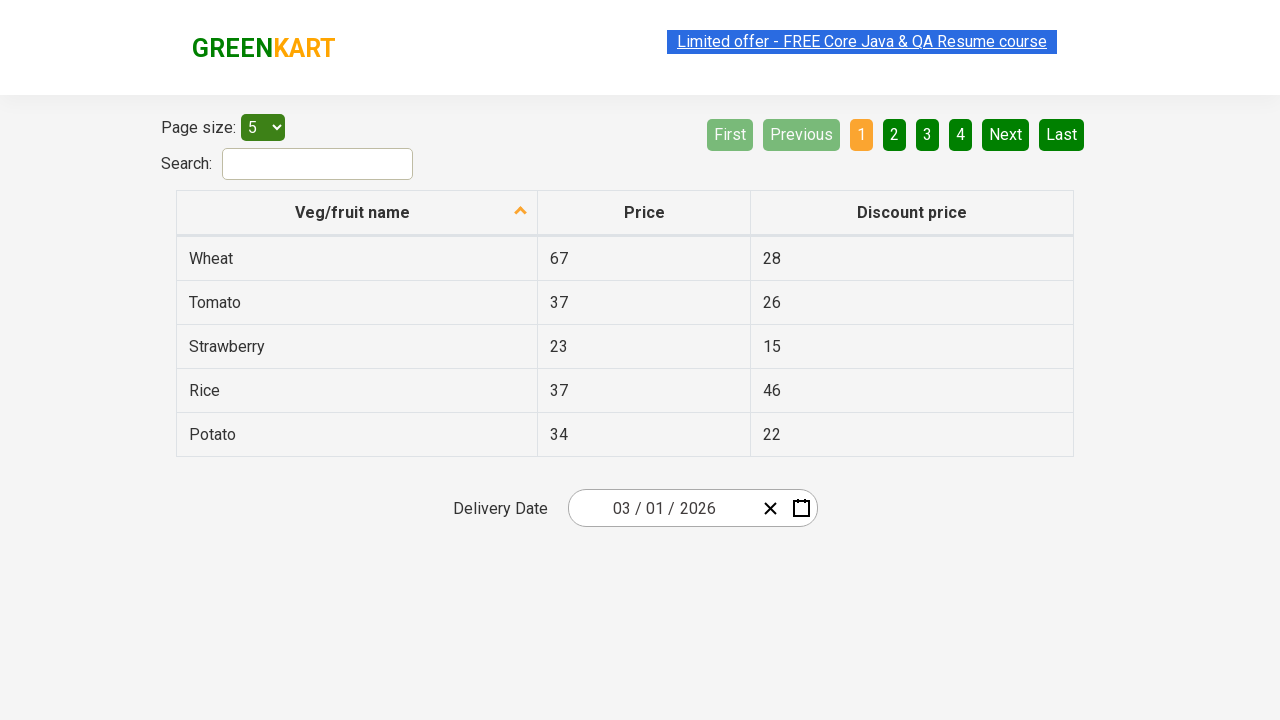

Verified that 'Veg/fruit name' column heading is visible
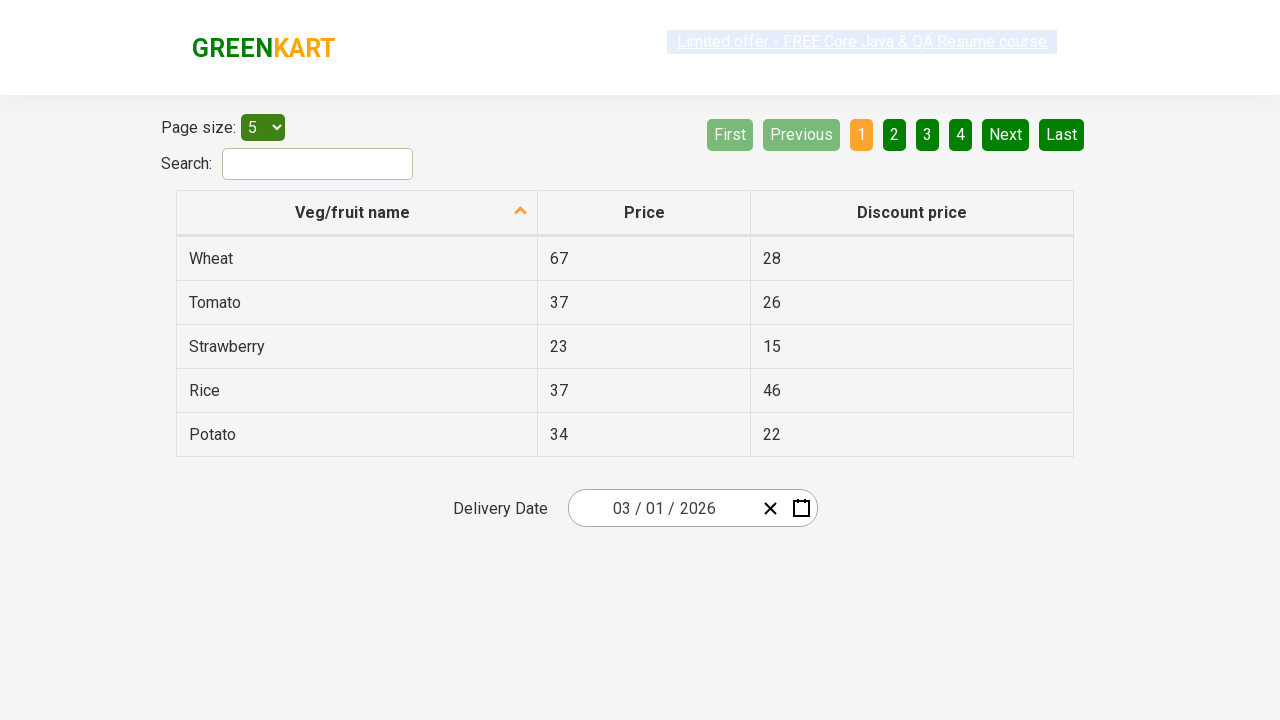

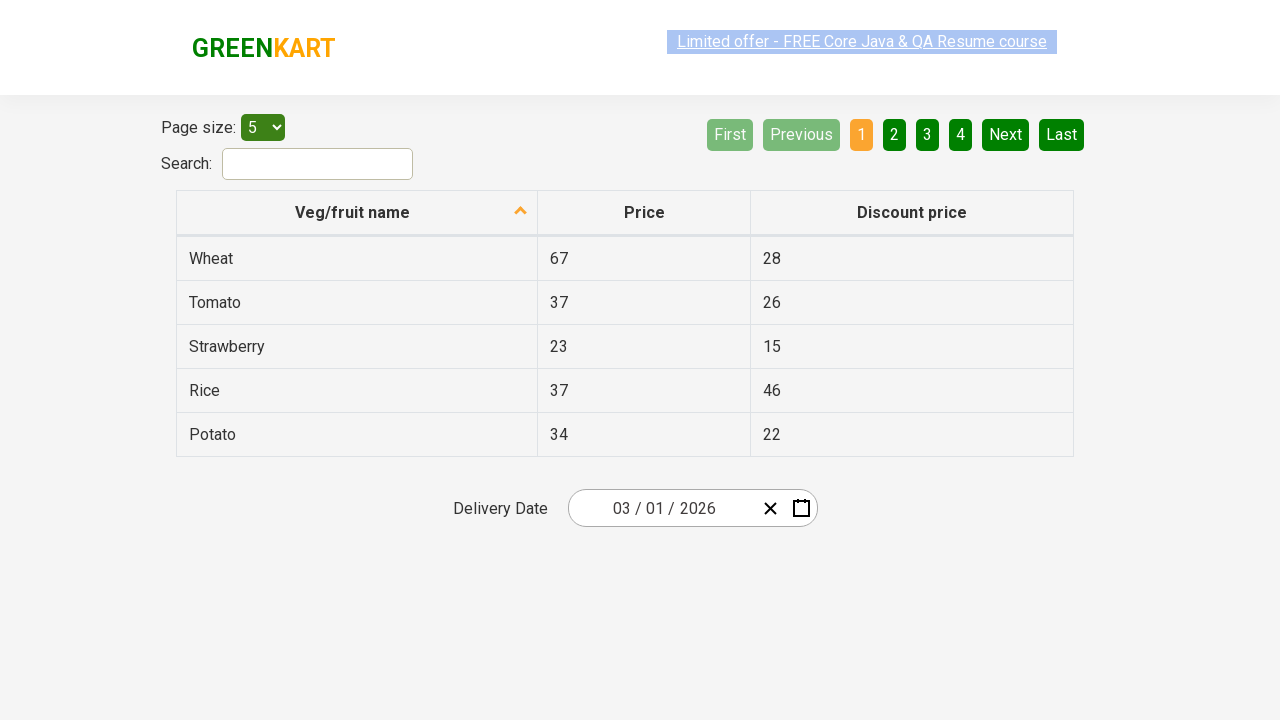